Navigates to the CoinMarketCap Bitcoin page and verifies that key cryptocurrency information elements (price, market cap, volume, circulating supply, price change) are displayed on the page.

Starting URL: https://coinmarketcap.com/currencies/bitcoin/

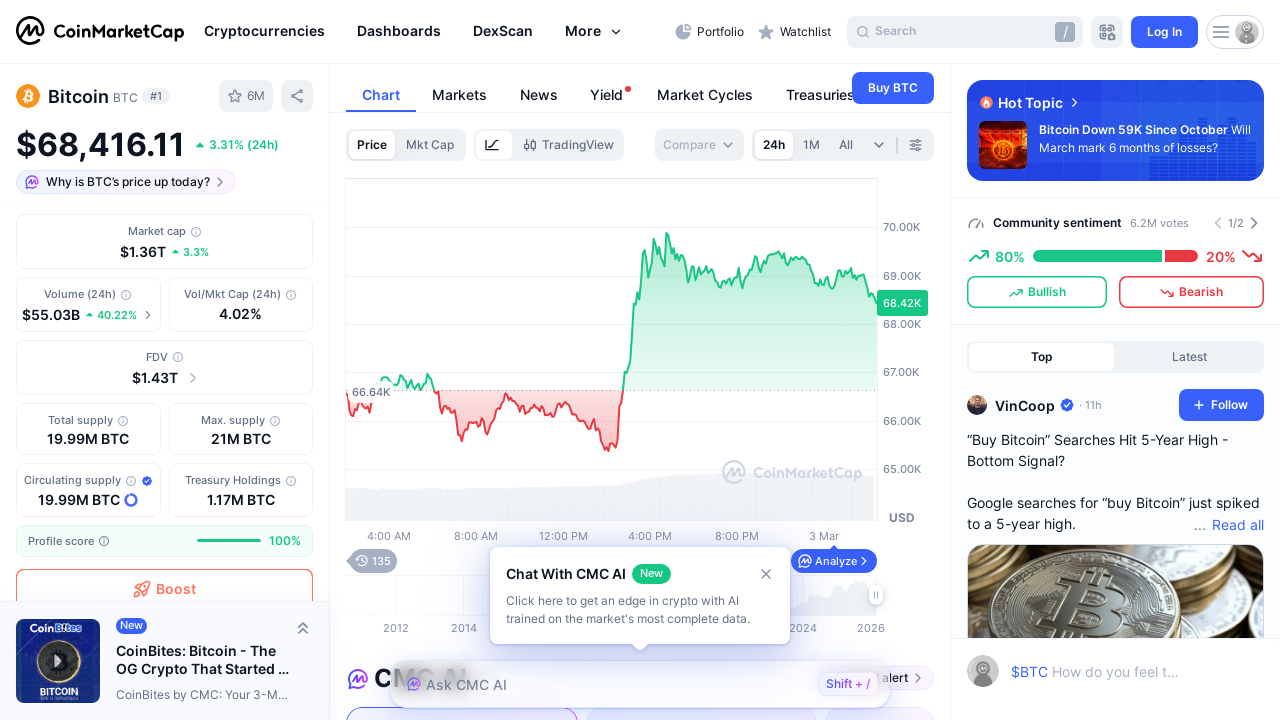

Bitcoin price element loaded and verified
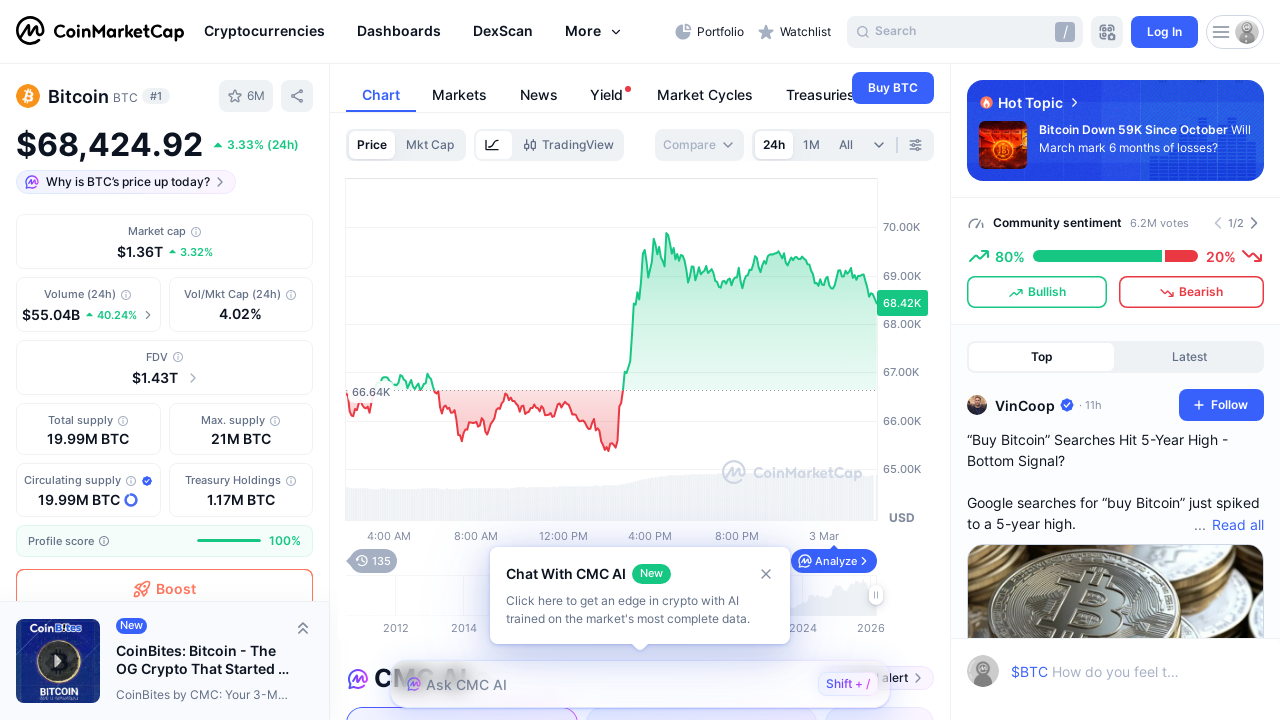

Market cap element loaded and verified
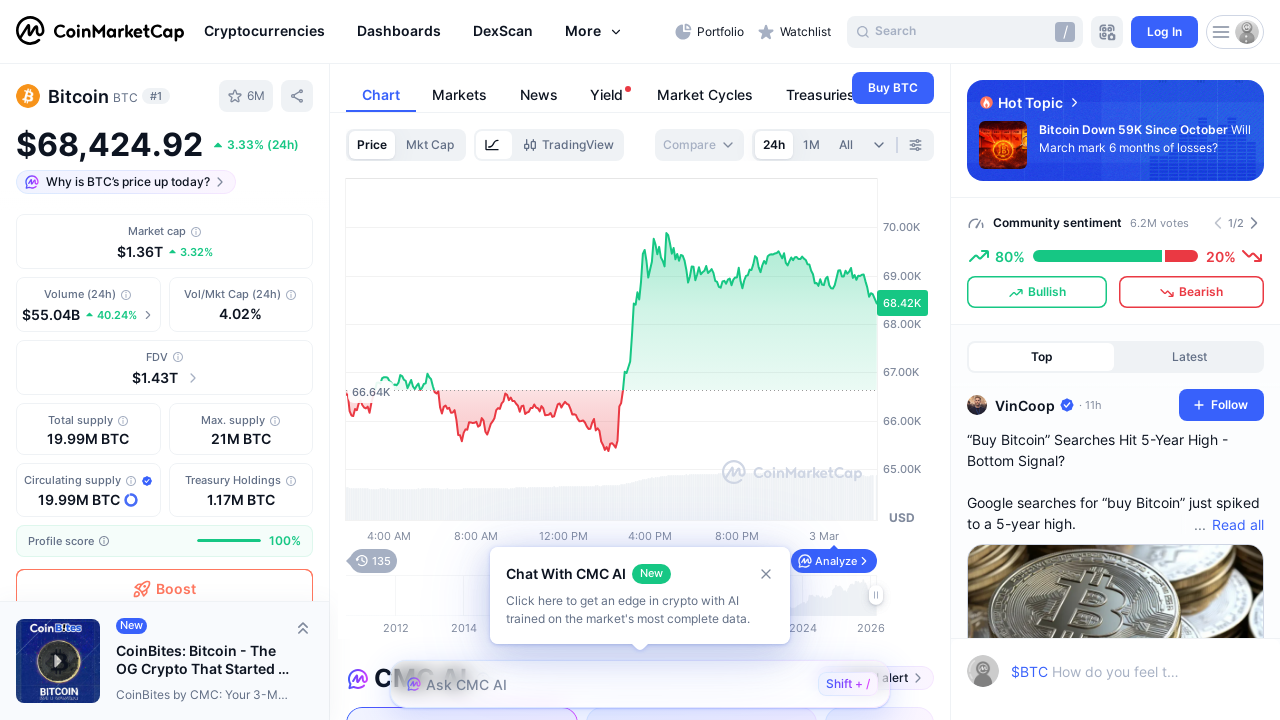

24h trading volume element loaded and verified
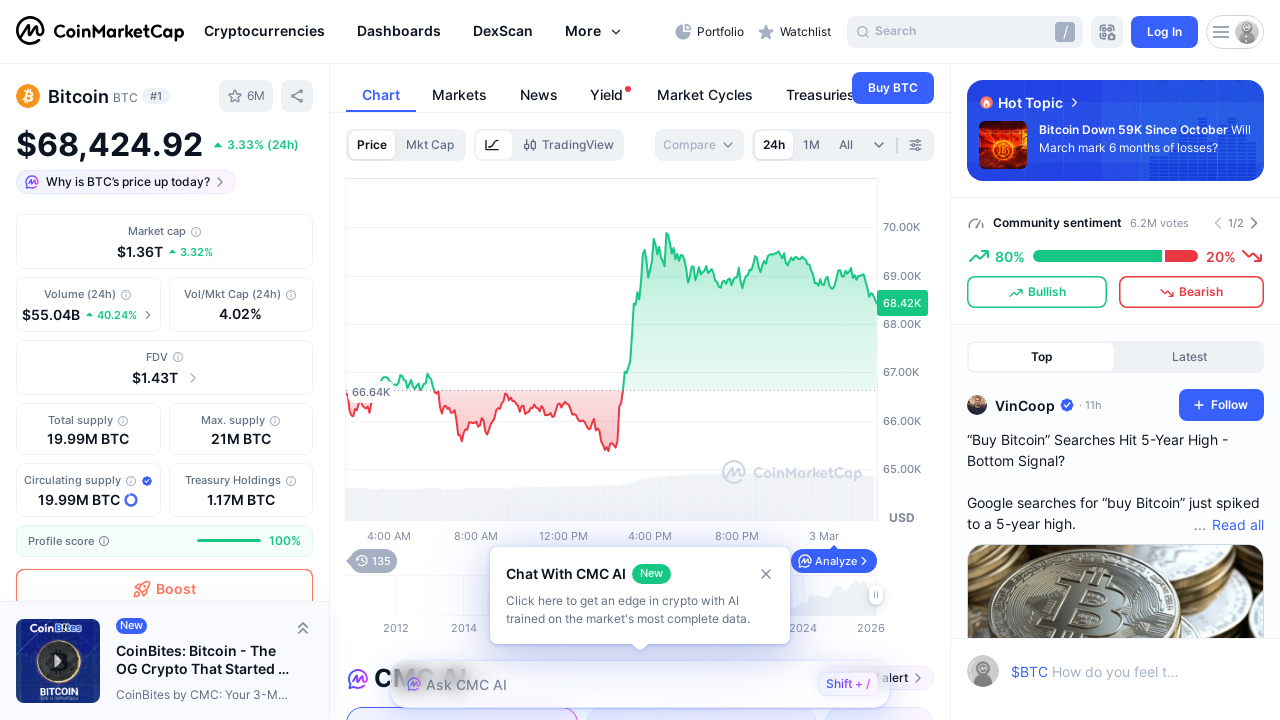

Circulating supply element loaded and verified
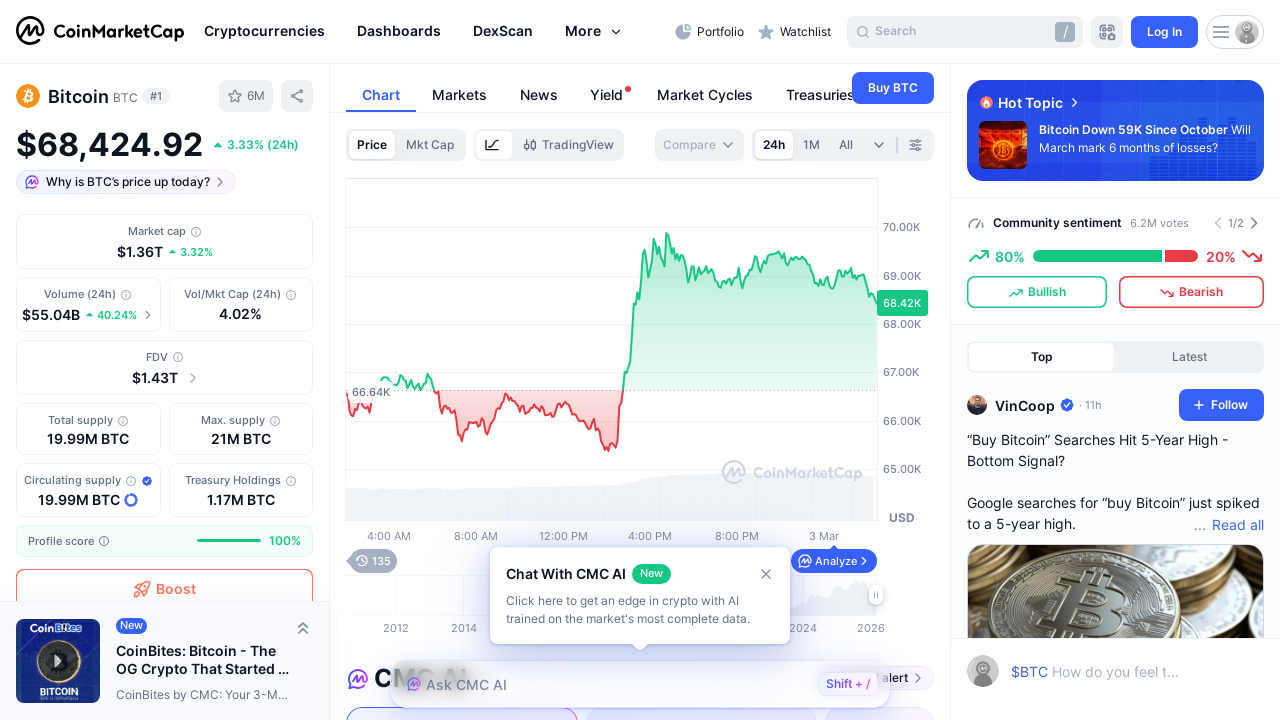

24h price change element loaded and verified
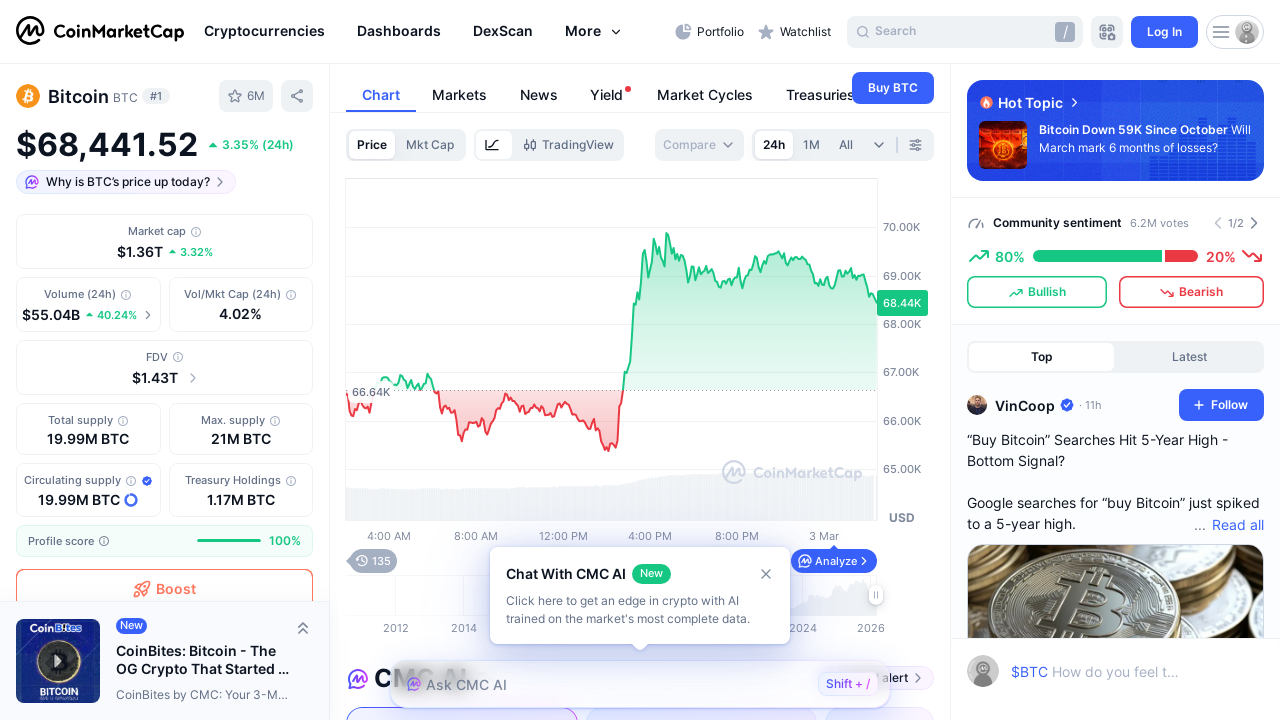

Community sentiment section with bullish/bearish indicators loaded and verified
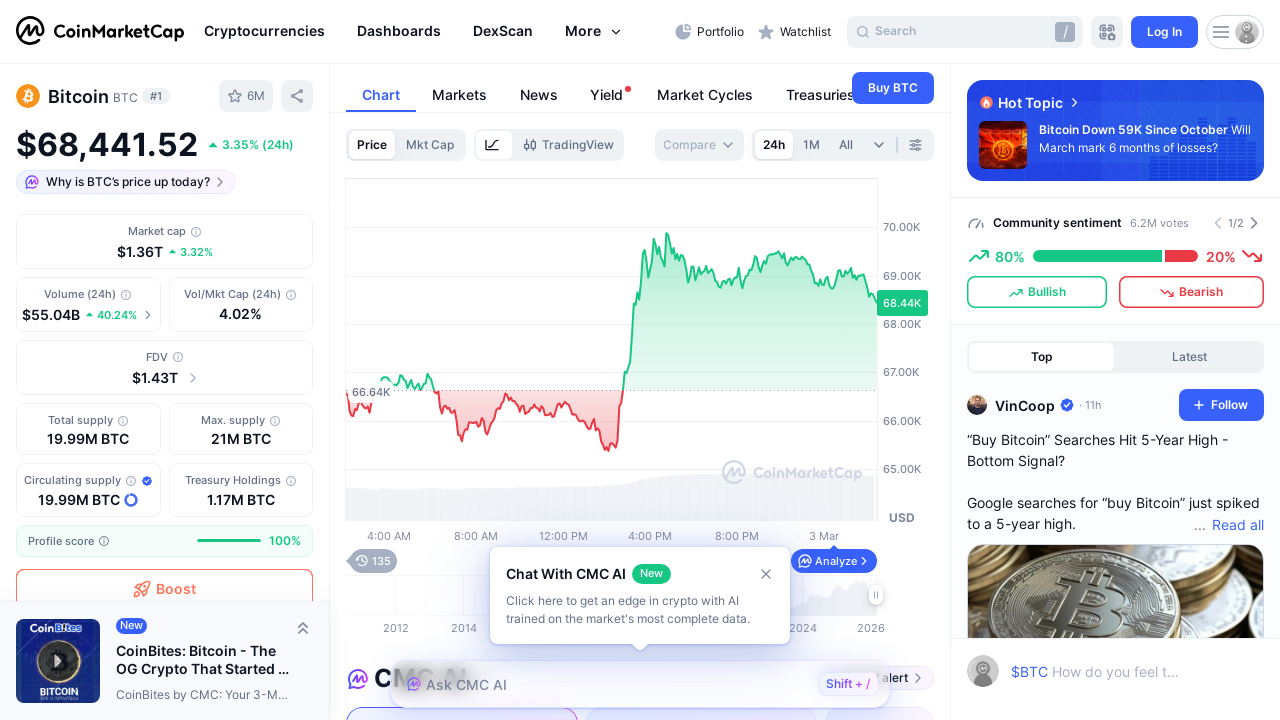

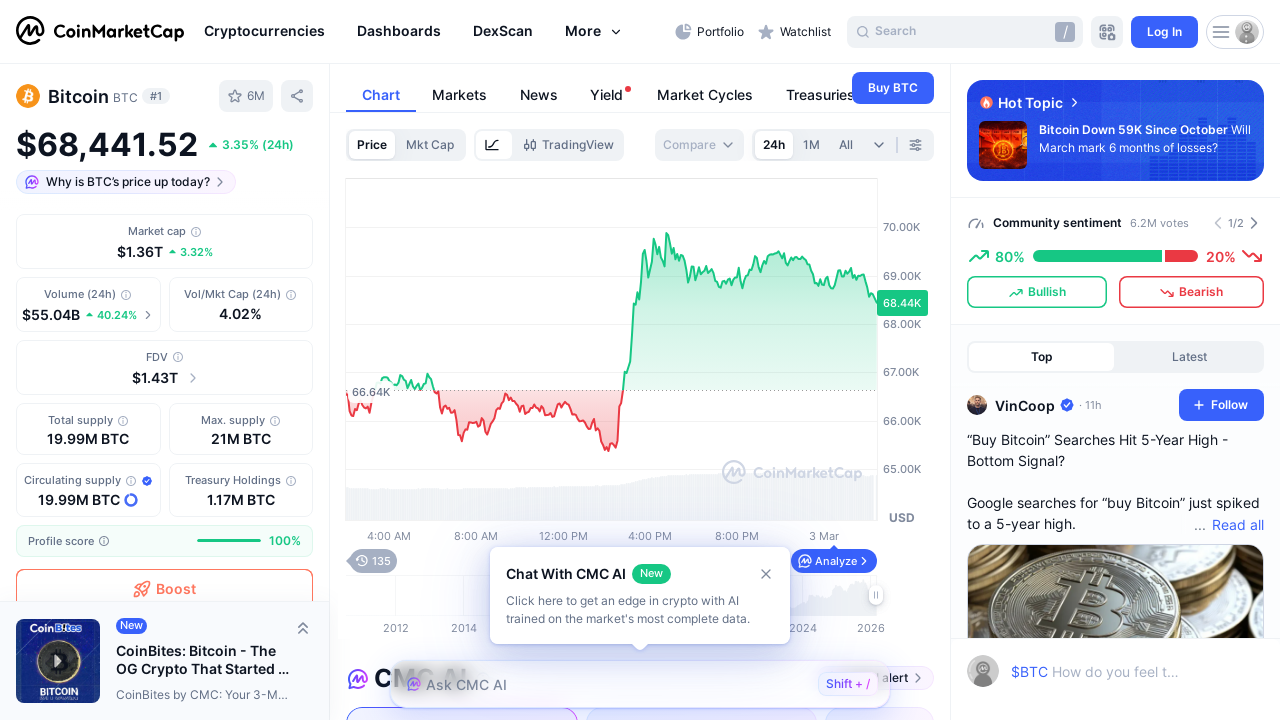